Tests nested menu navigation by hovering over menu items to reveal submenus and clicking on a deeply nested menu item

Starting URL: https://demoqa.com/menu/

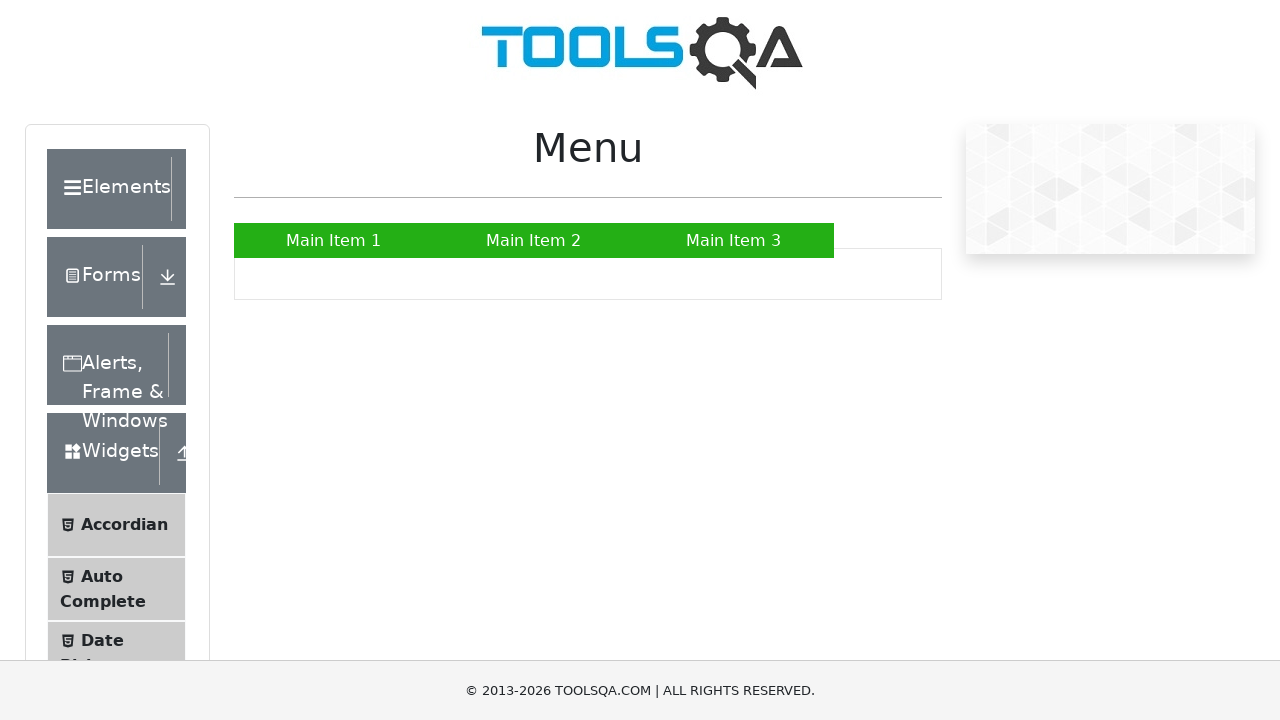

Hovered over main menu item at (534, 240) on xpath=//*[@id="nav"]/li[2]/a
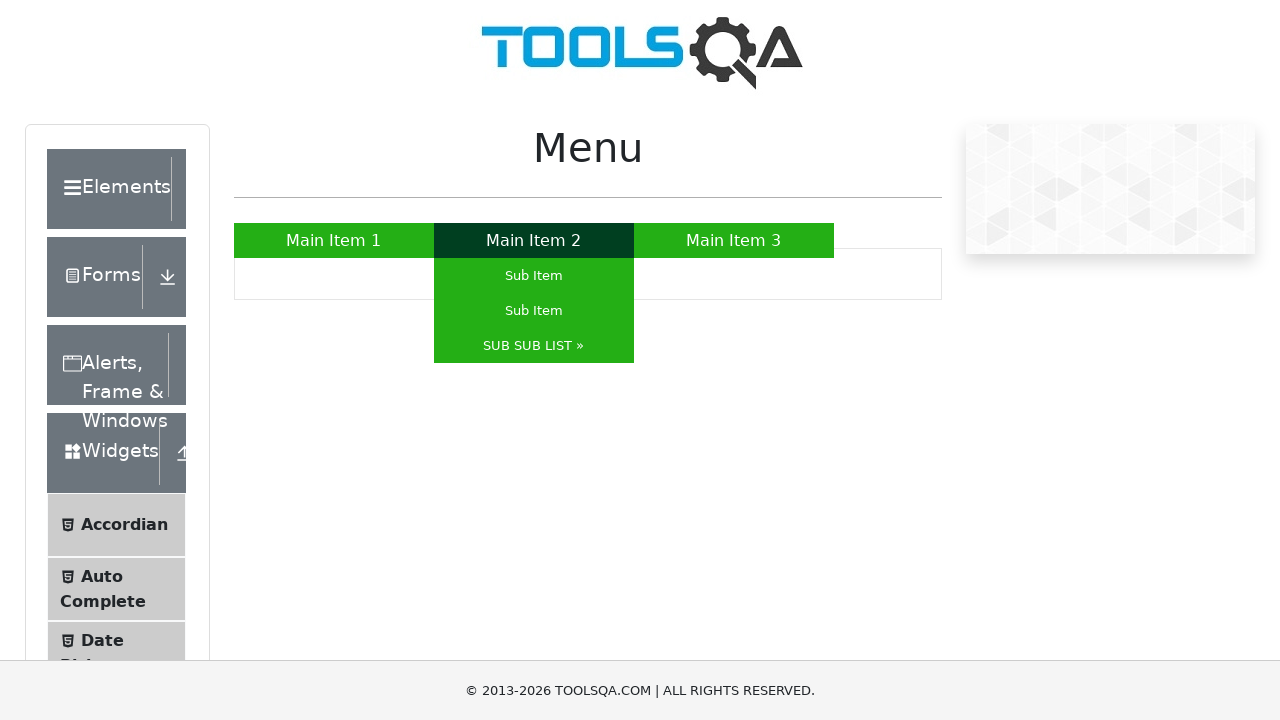

Hovered over submenu item to reveal nested submenu at (534, 346) on xpath=//*[@id="nav"]/li[2]/ul/li[3]/a
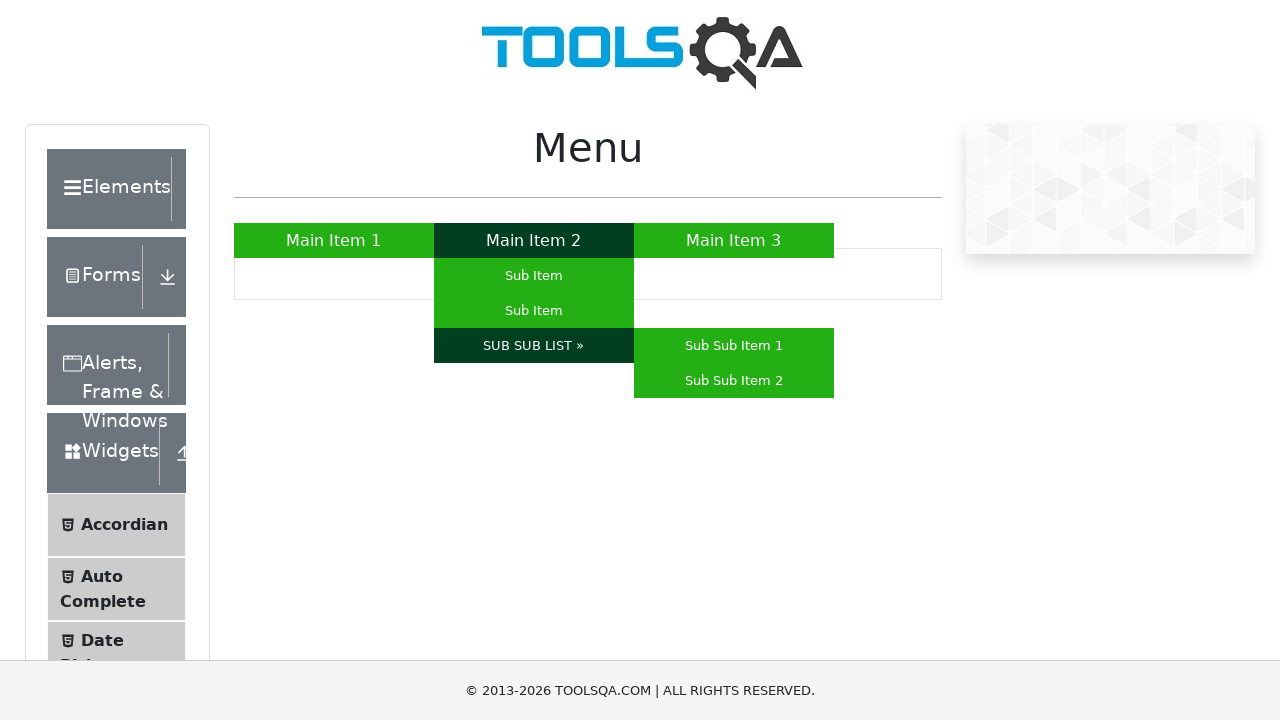

Hovered over second-level submenu item at (734, 346) on xpath=//*[@id="nav"]/li[2]/ul/li[3]/ul/li[1]/a
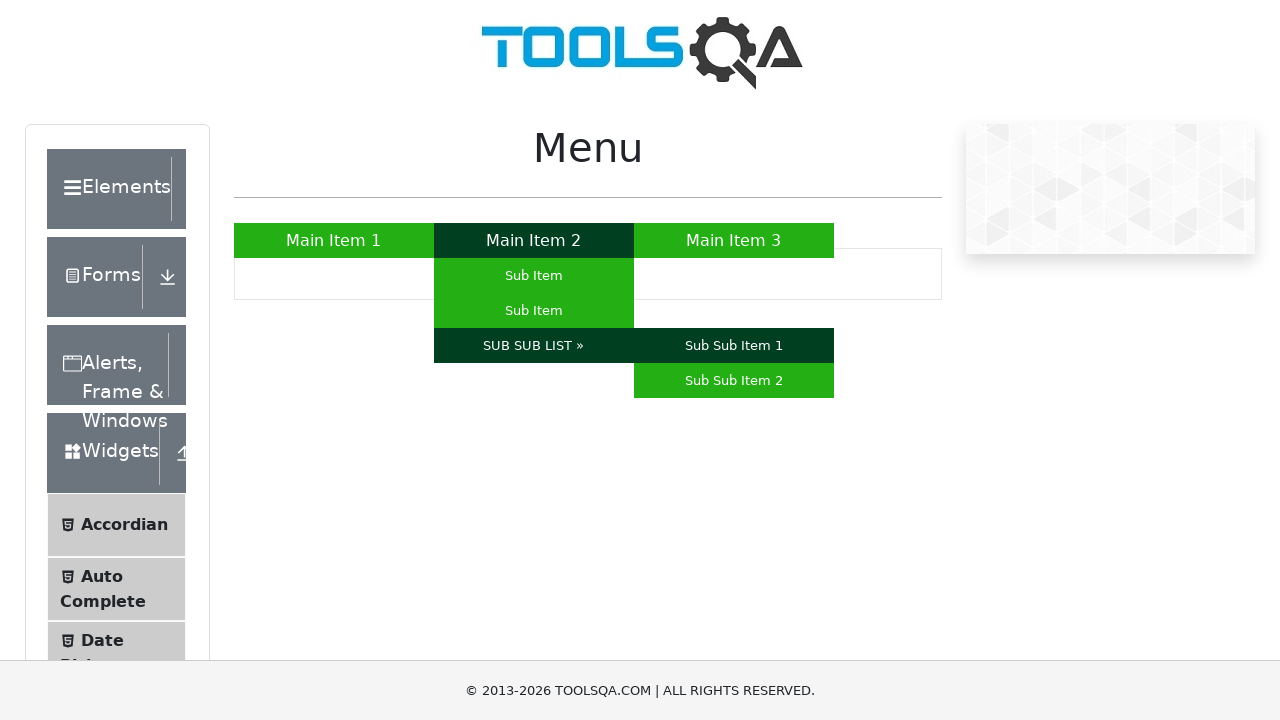

Clicked on deeply nested menu item at (734, 346) on xpath=//*[@id="nav"]/li[2]/ul/li[3]/ul/li[1]/a
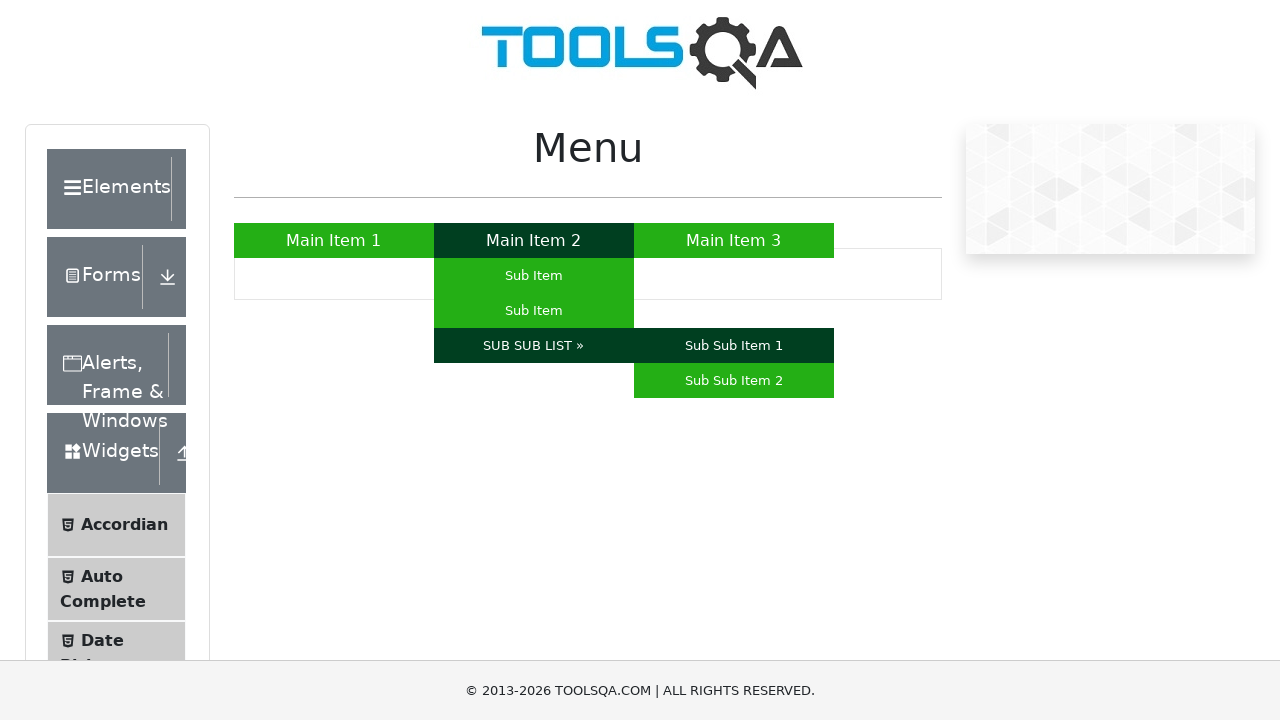

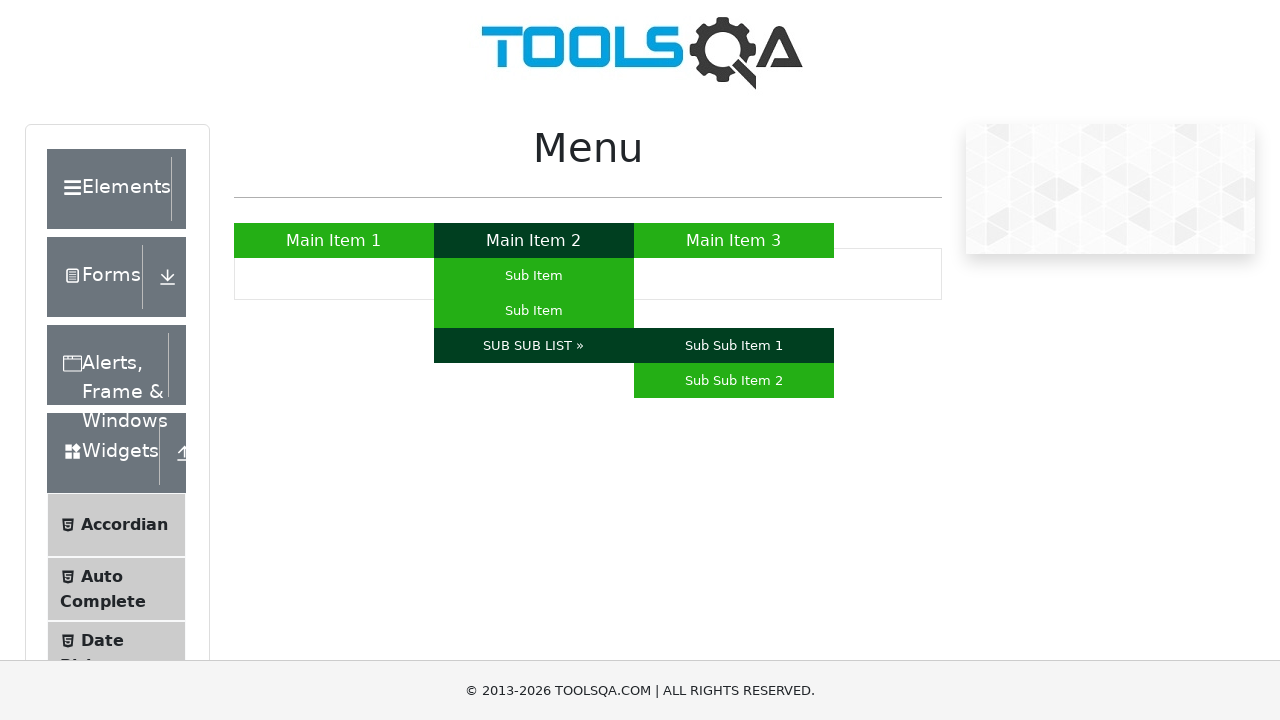